Verifies that a link with class 'pic-gov' has the title attribute 'GovBR'

Starting URL: https://www.iffarroupilha.edu.br/

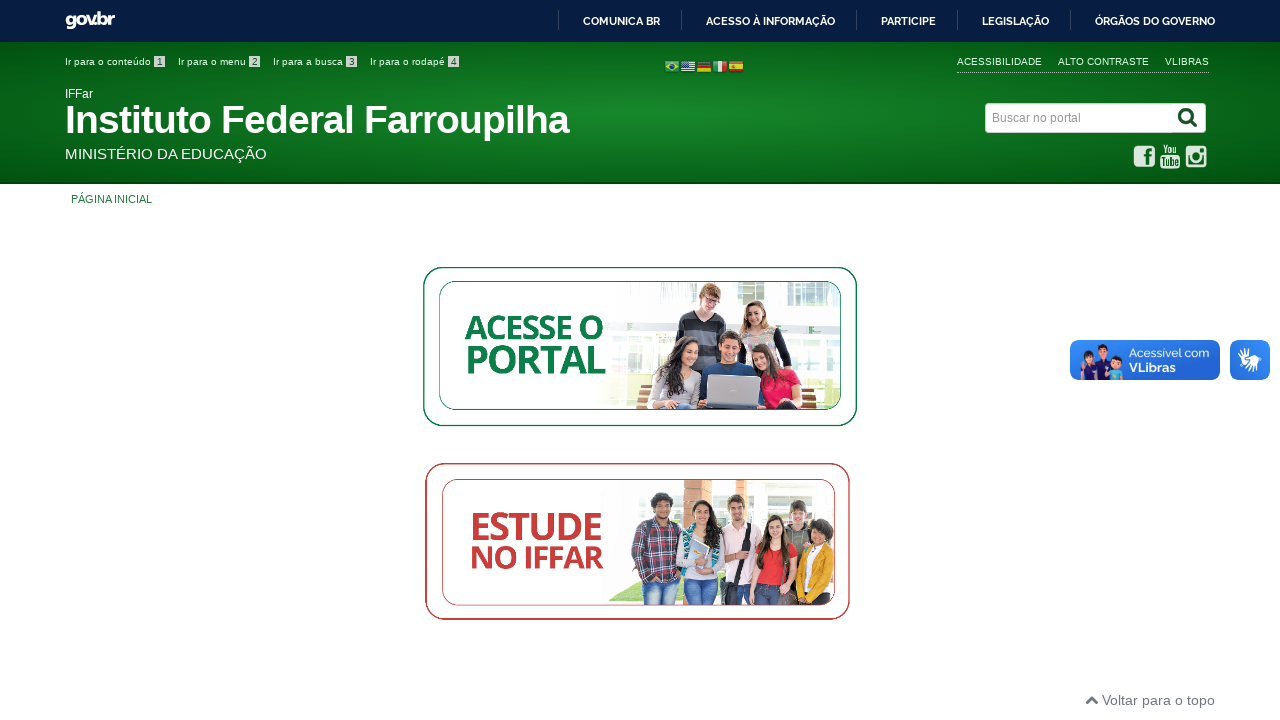

Navigated to https://www.iffarroupilha.edu.br/
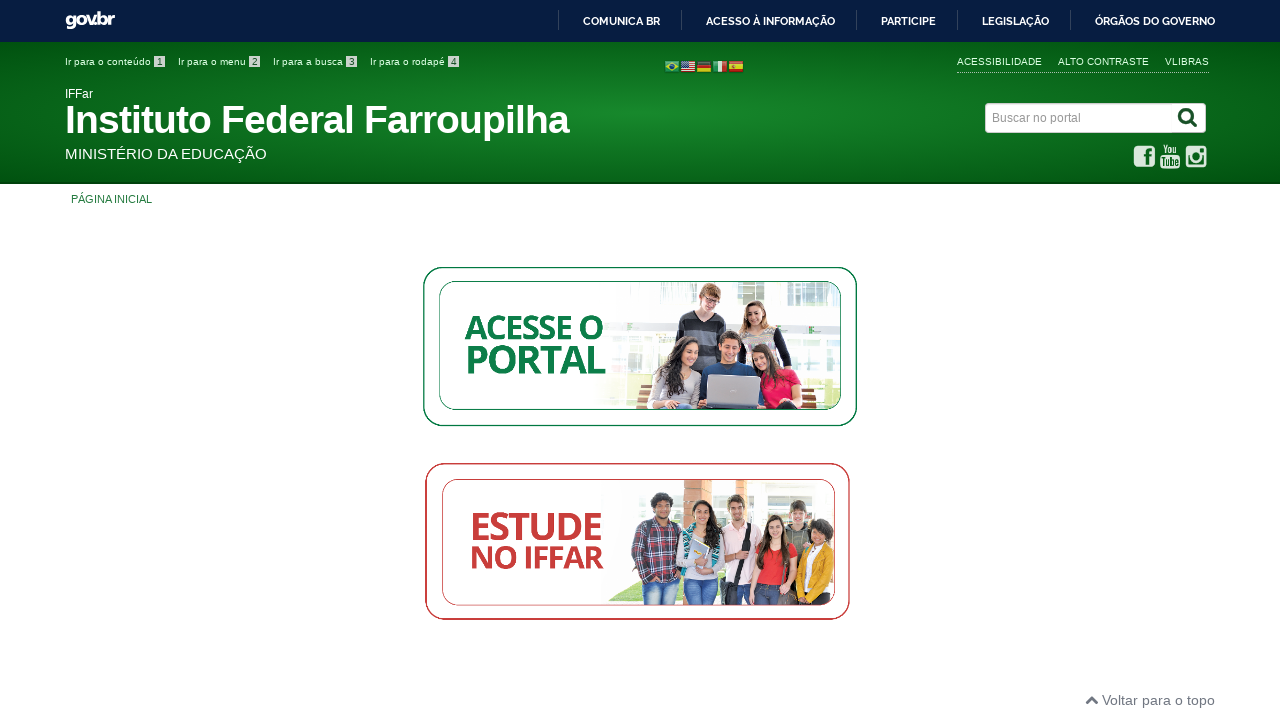

Located link element with class 'pic-gov'
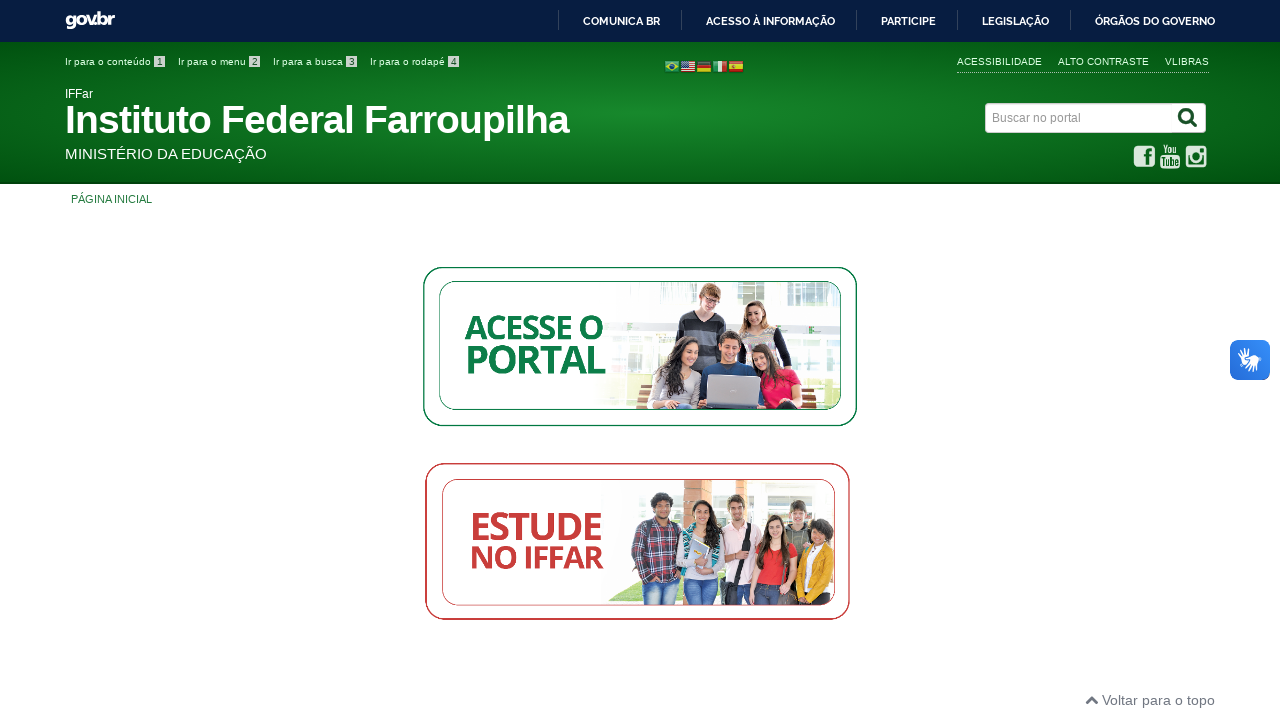

Verified that link with class 'pic-gov' has title attribute 'GovBR'
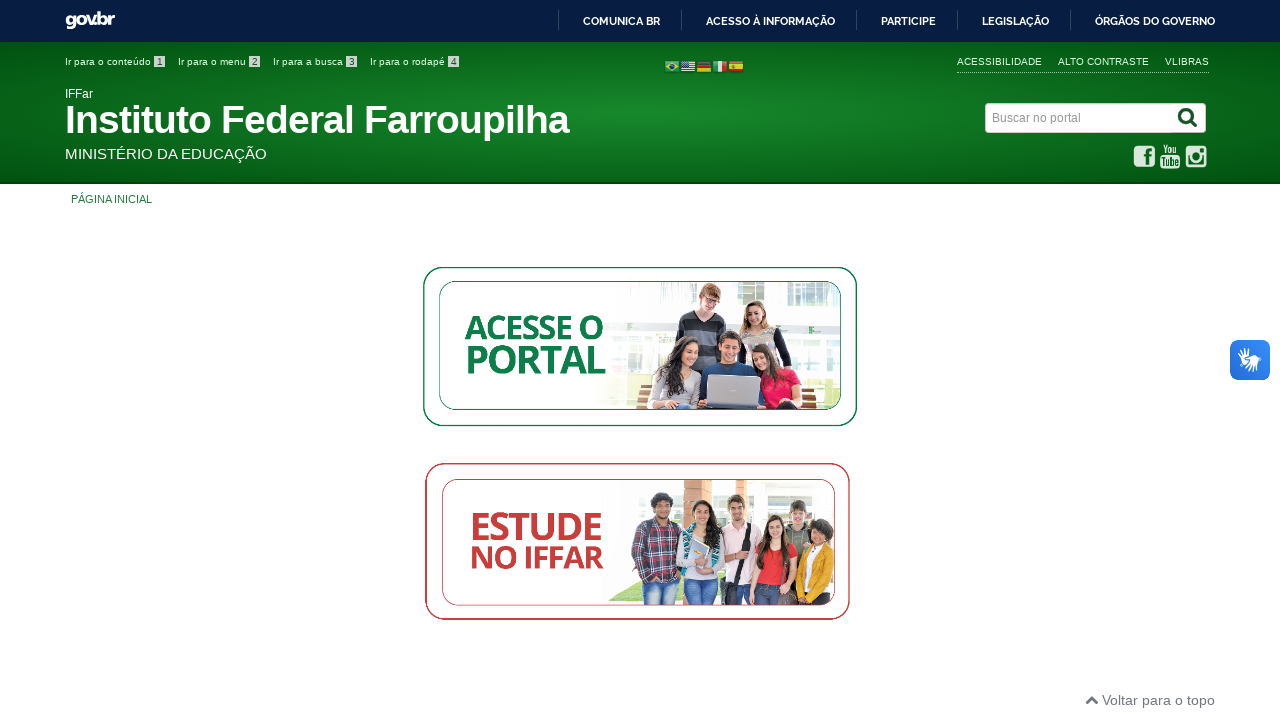

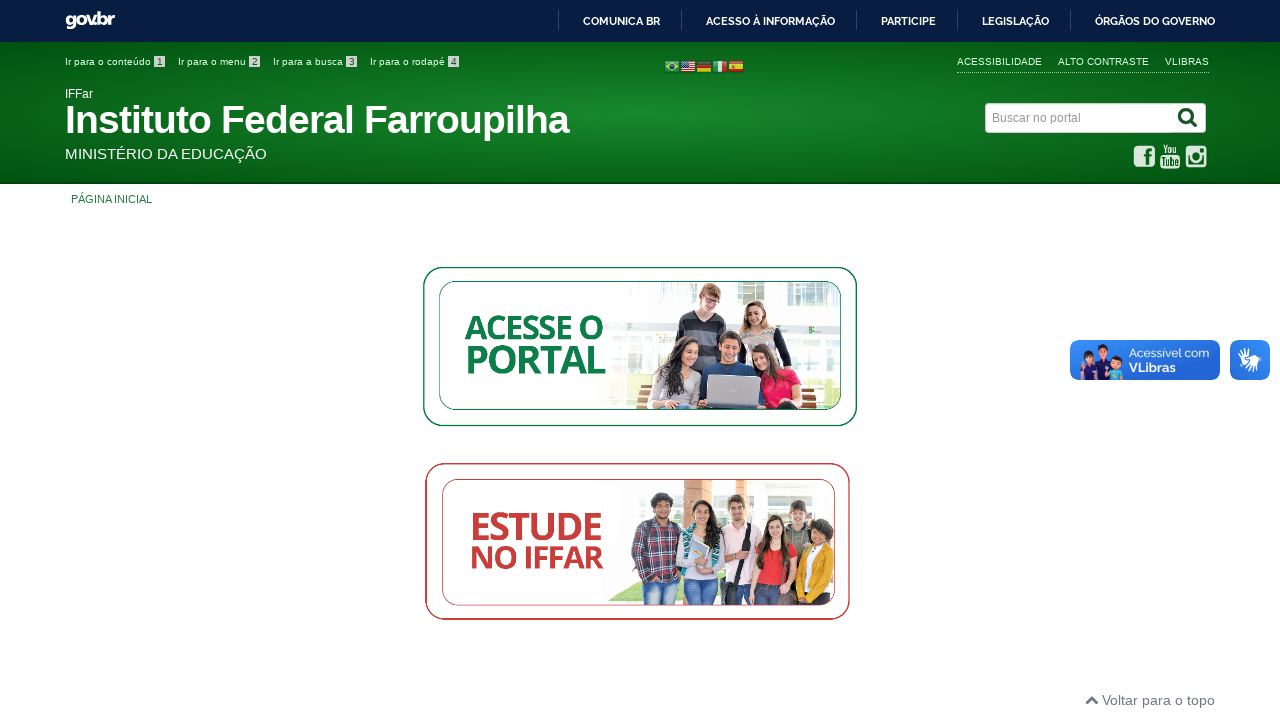